Opens the Flipkart homepage and verifies the page loads successfully

Starting URL: https://www.flipkart.com/

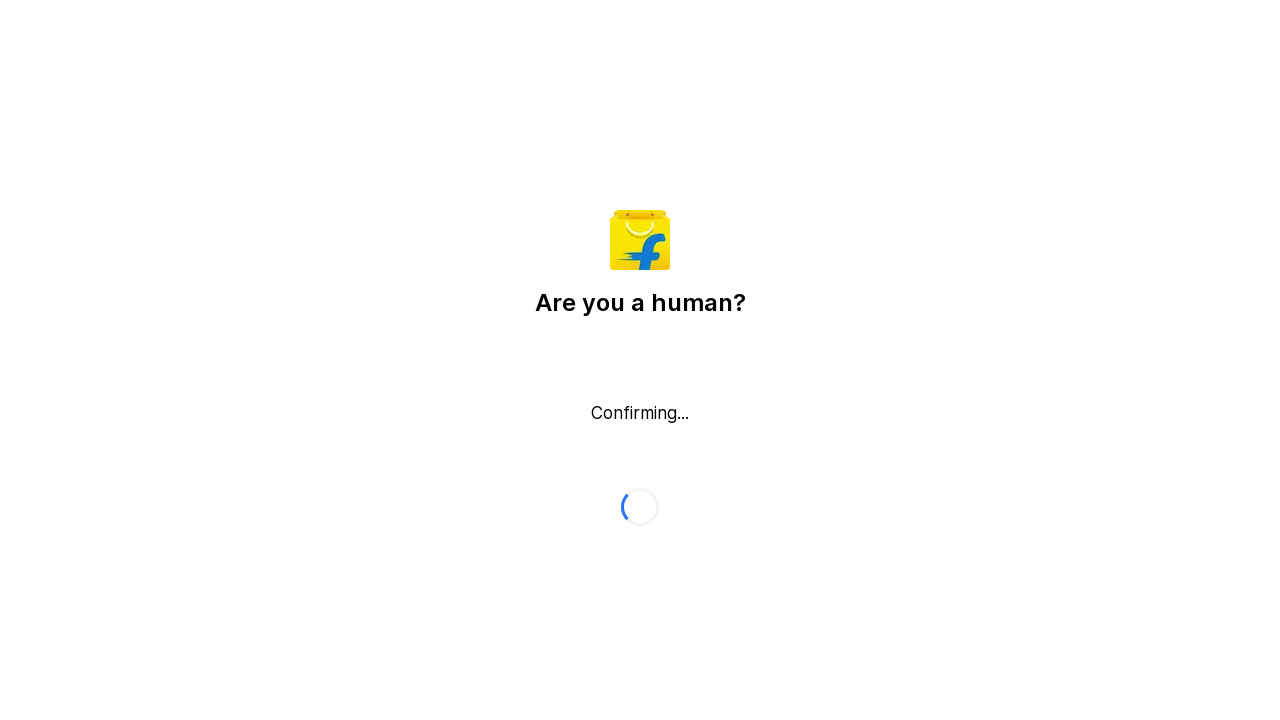

Navigated to Flipkart homepage
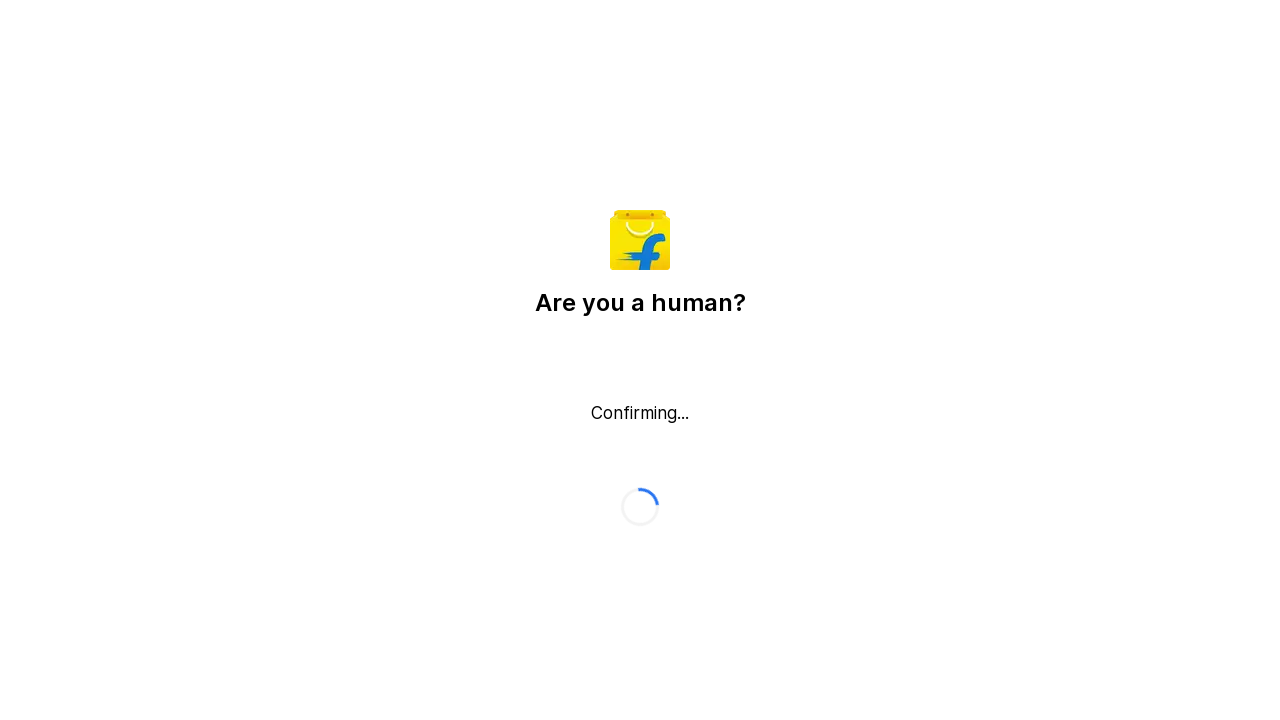

Page DOM content loaded successfully
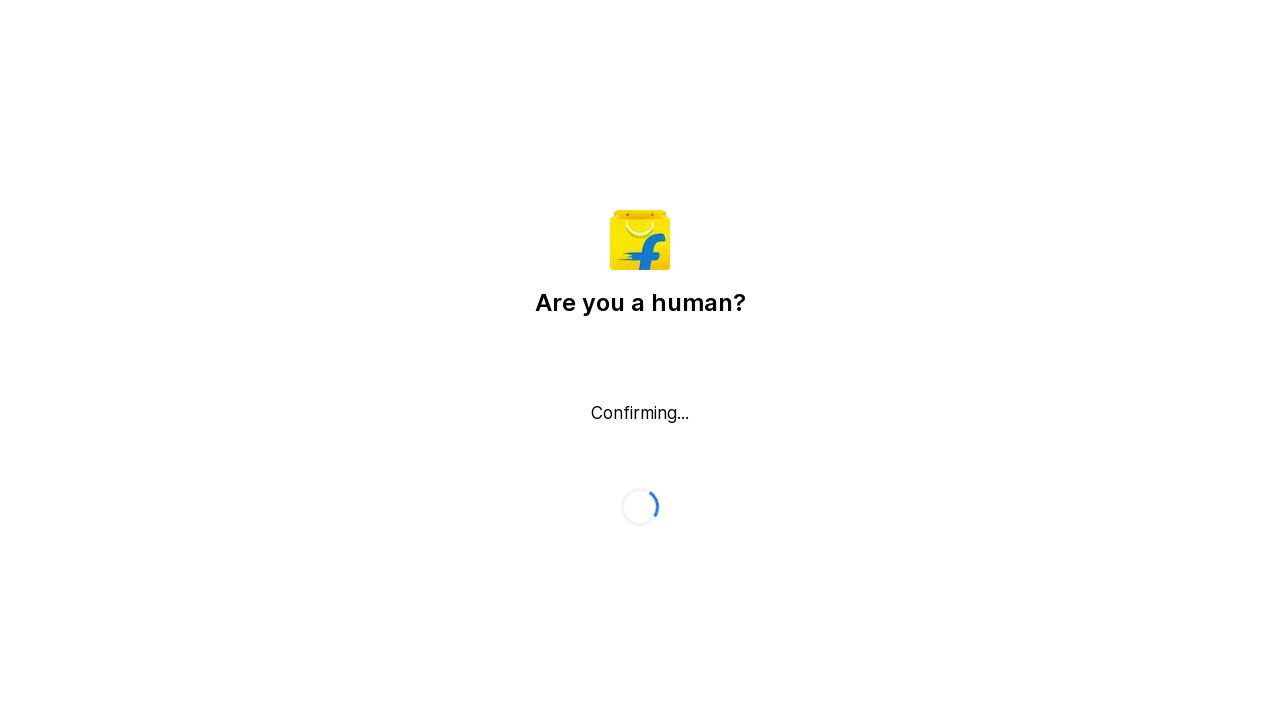

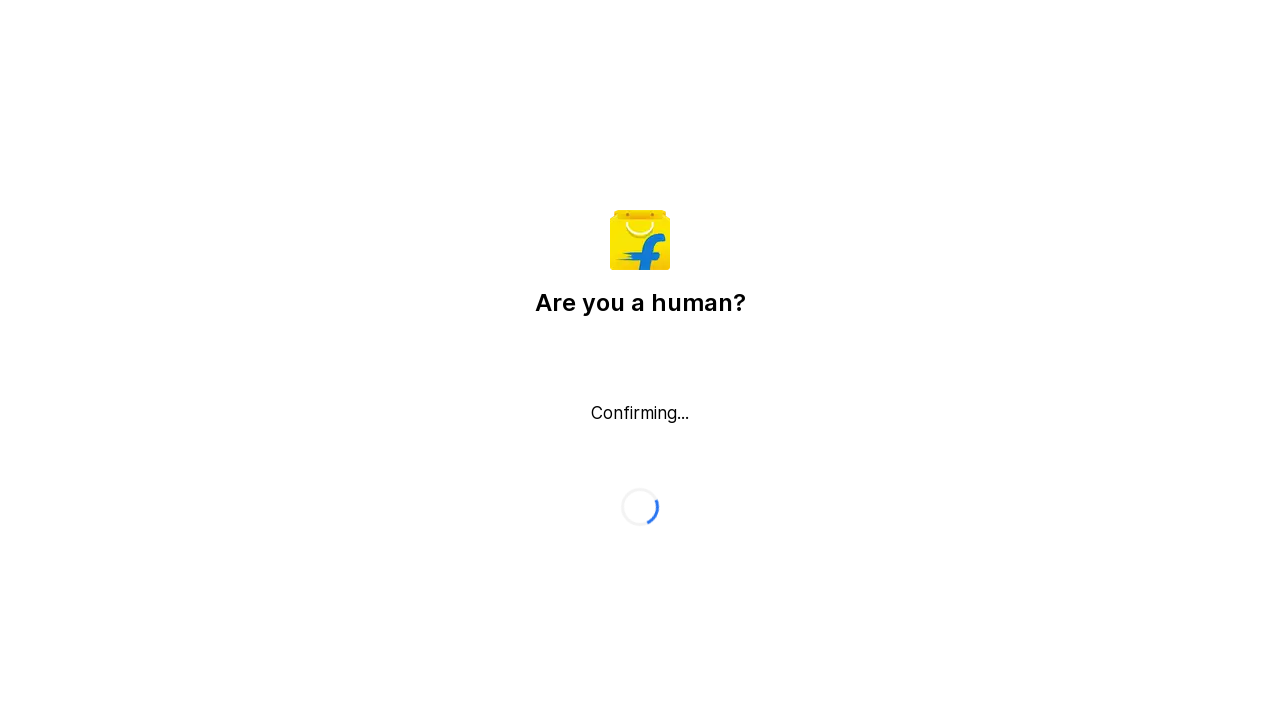